Tests error page functionality by clicking an Error button and verifying that a 404 error page is displayed with the correct error message

Starting URL: http://uitest.duodecadits.com

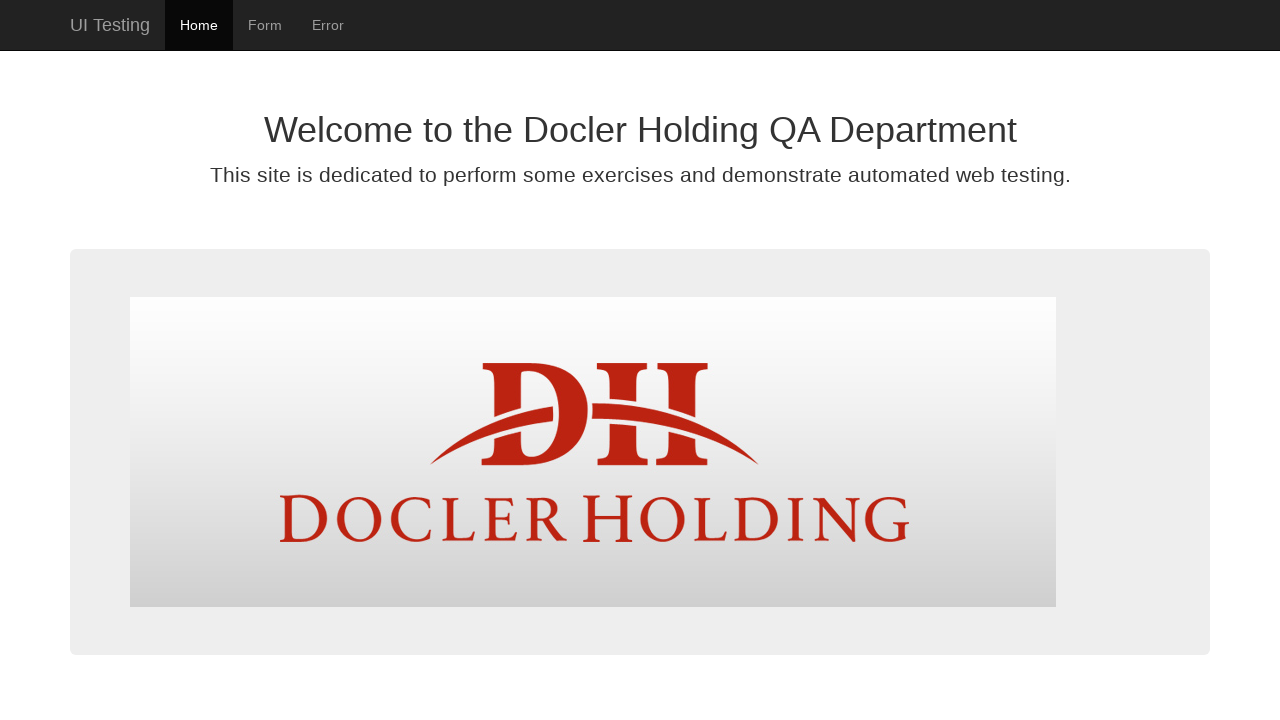

Clicked Error button at (328, 25) on text=Error
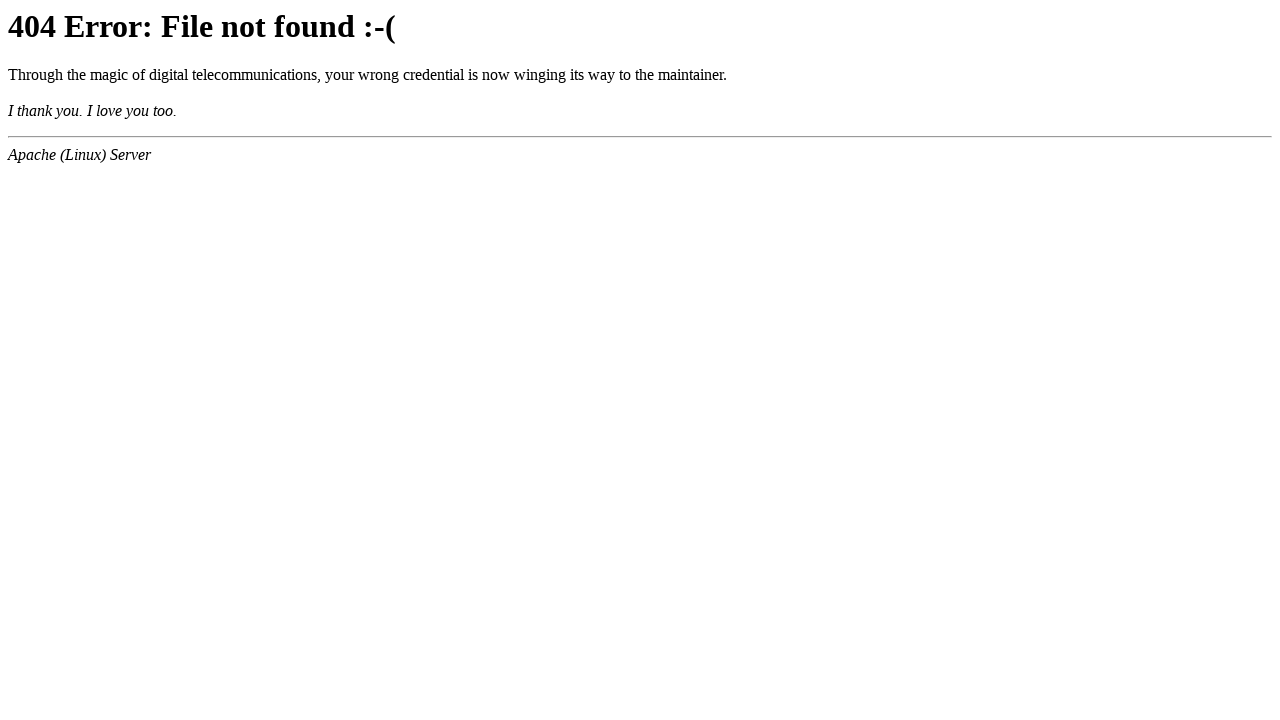

Error page loaded and DOM content ready
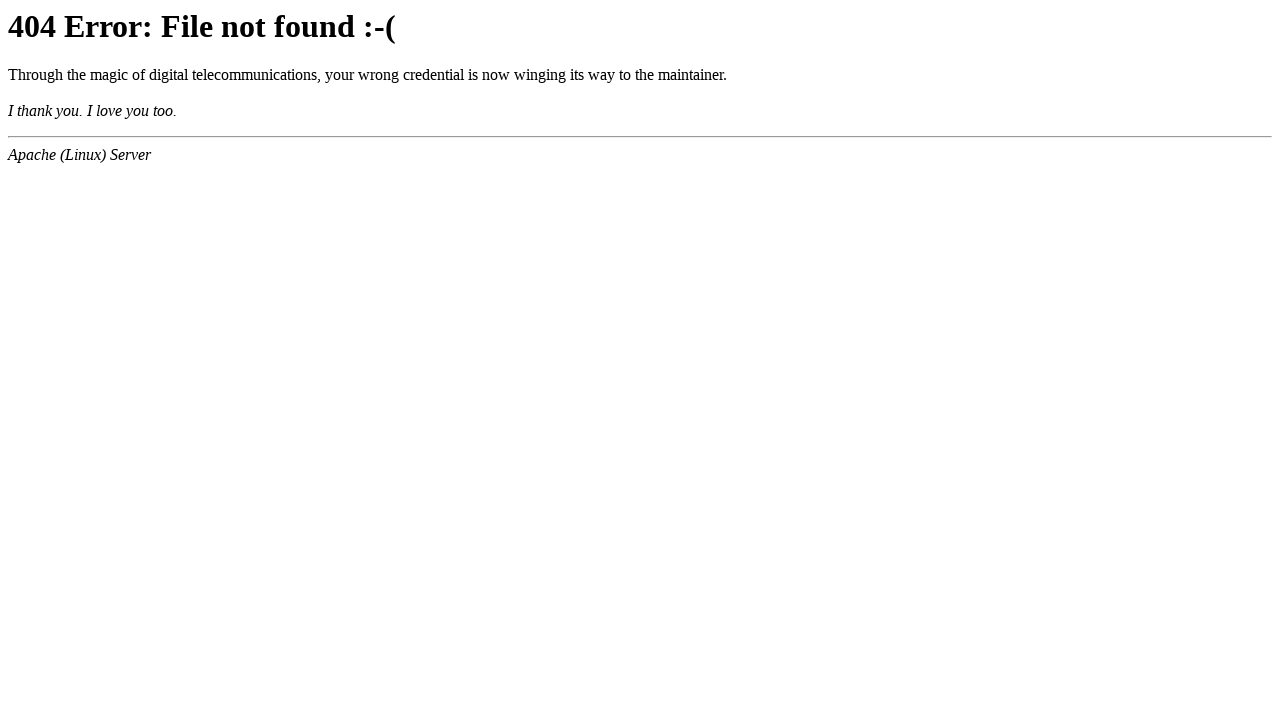

Verified page title contains '404' error code
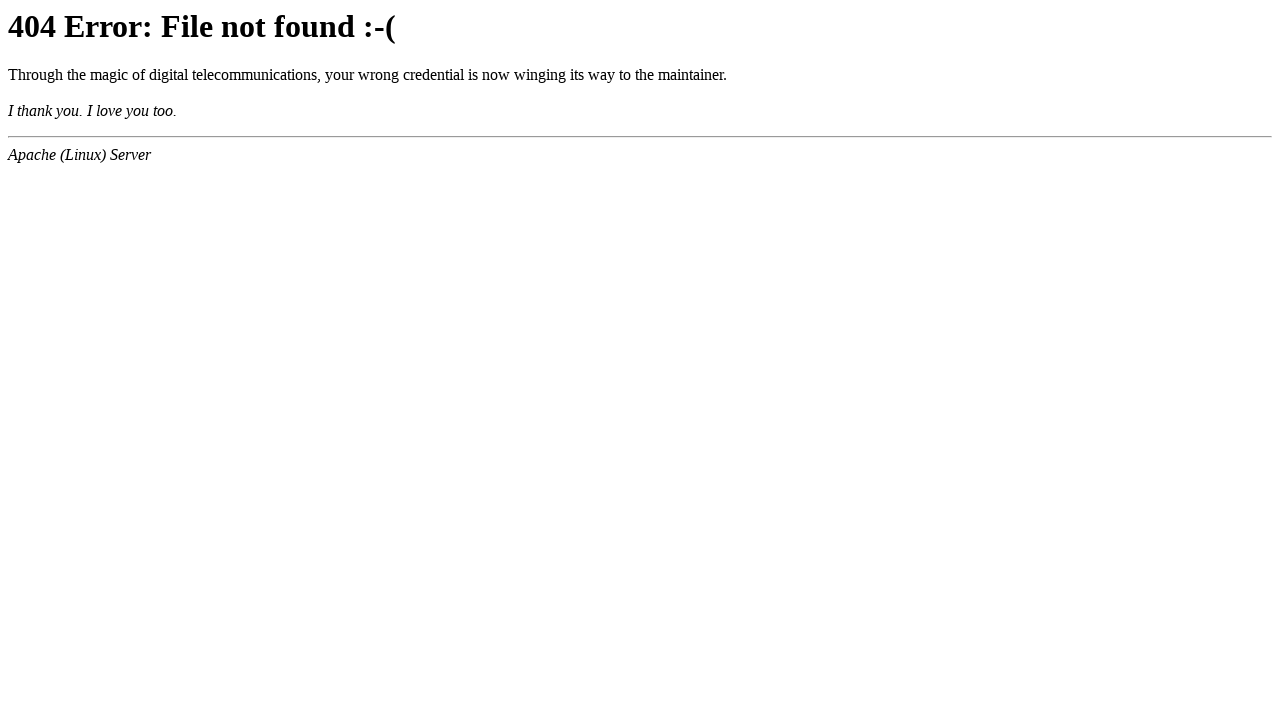

Verified 404 error message is displayed on the page
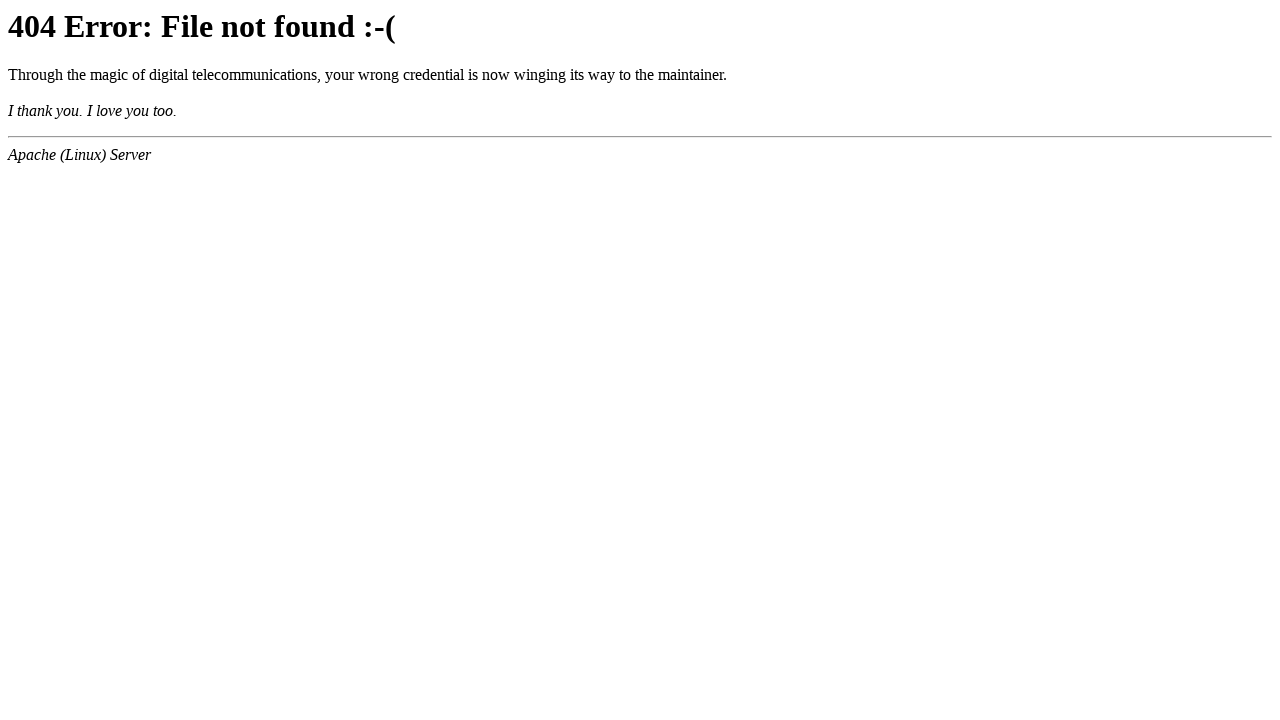

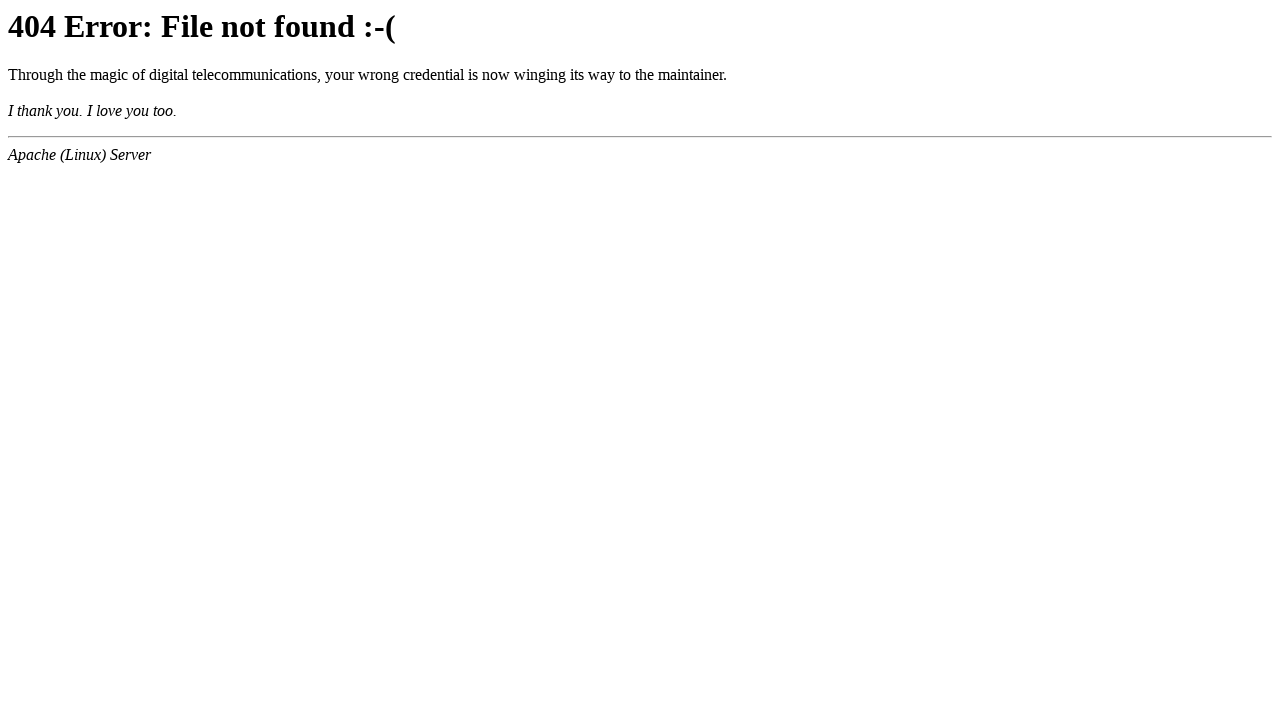